Navigates to W3Schools HTML tables tutorial page, scrolls to a specific element, and verifies the presence of a table with rows and columns.

Starting URL: https://www.w3schools.com/html/html_tables.asp

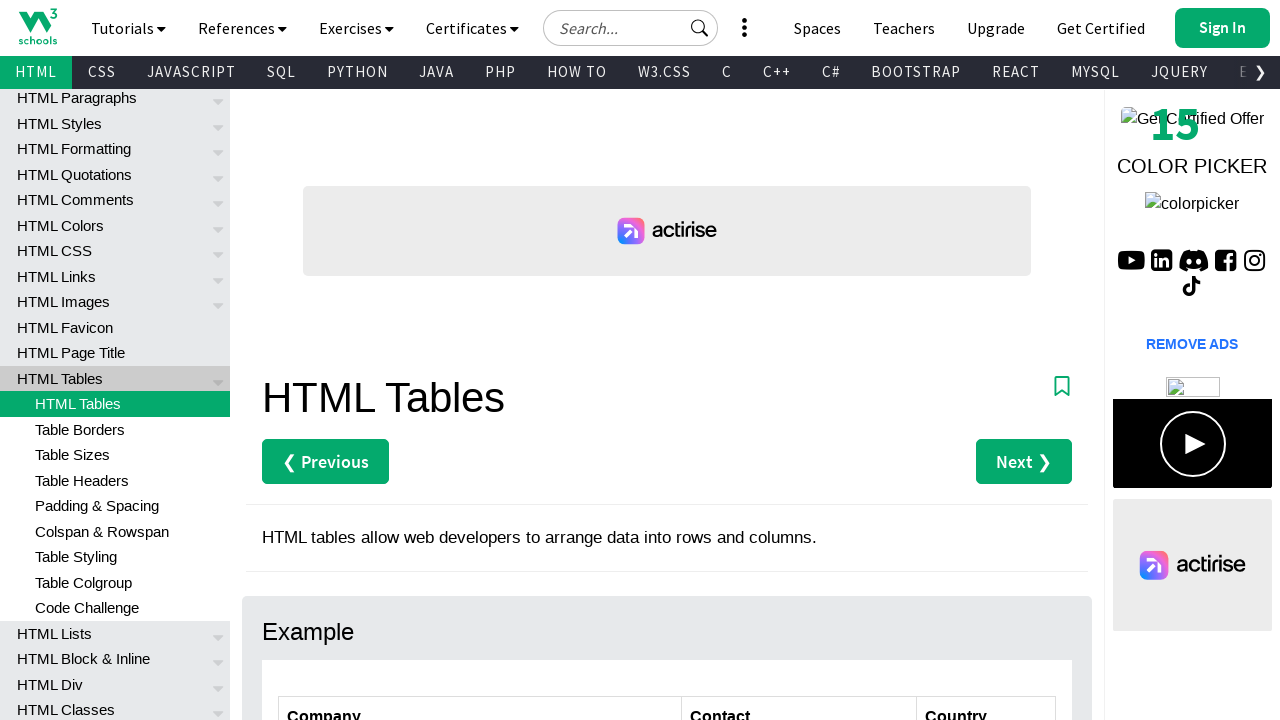

Scrolled to the h3 element near the table
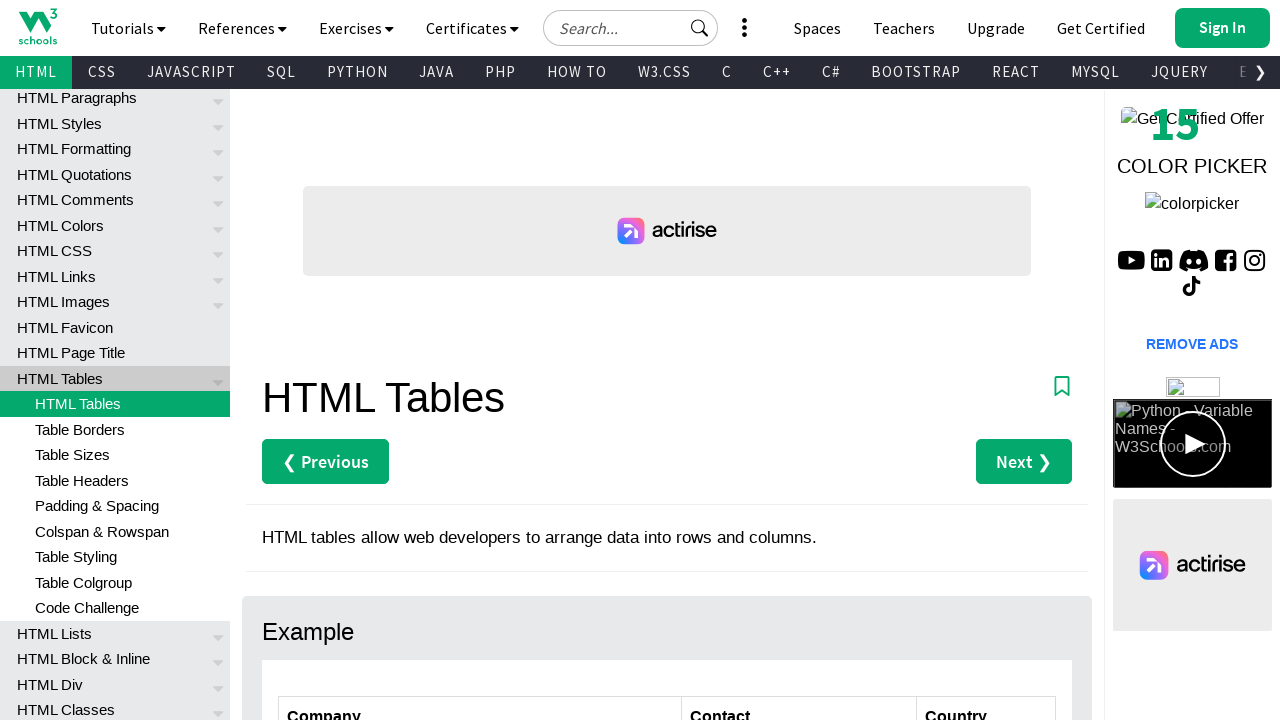

Waited for customers table to be present
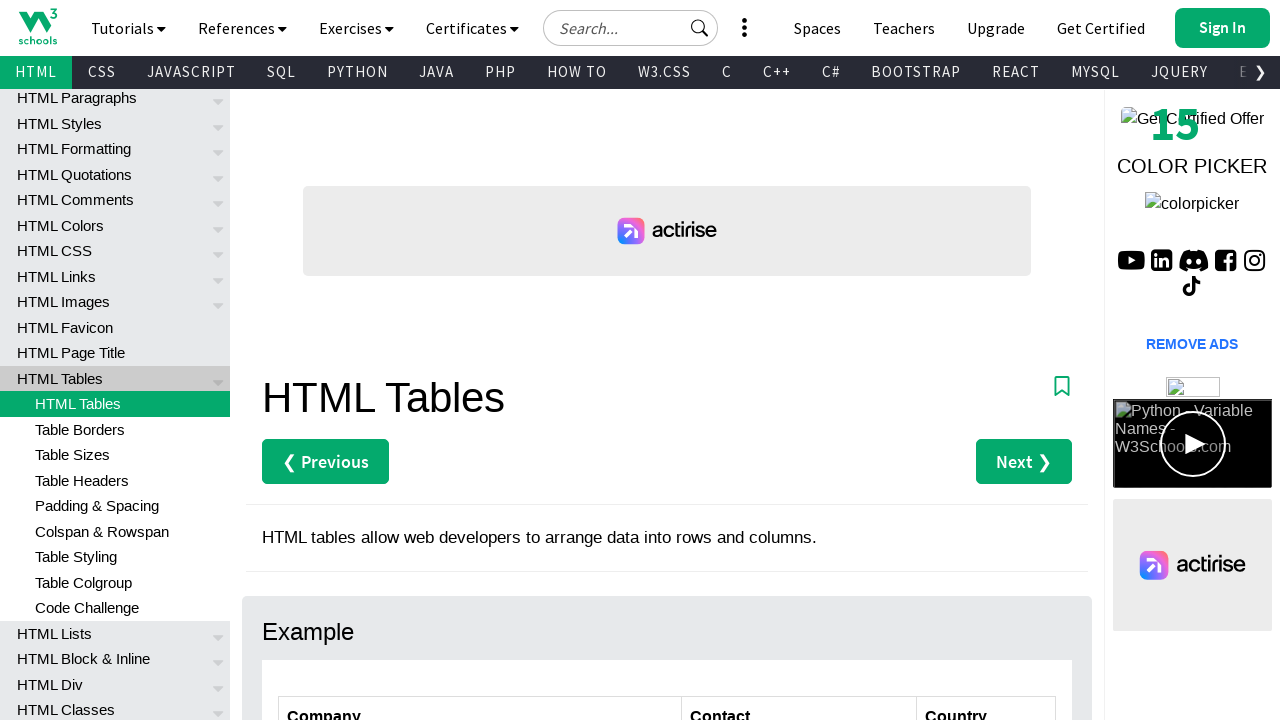

Verified first row in customers table is present
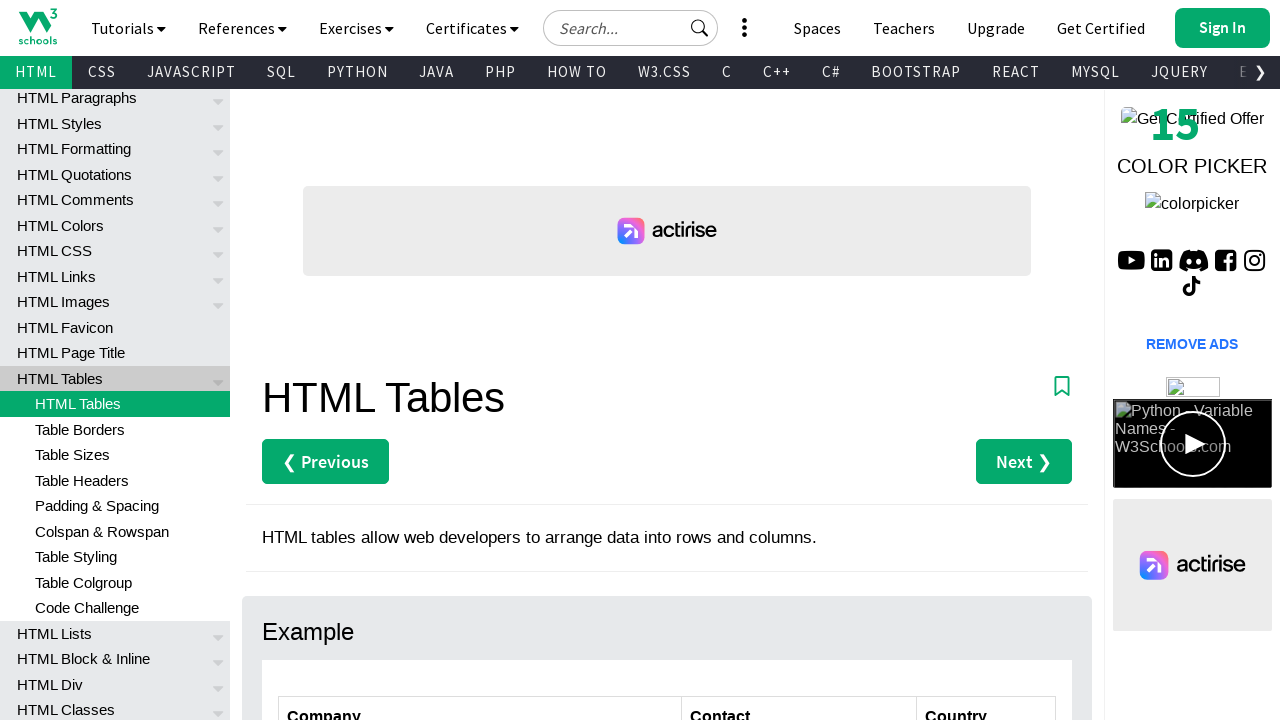

Verified first header column in customers table is present
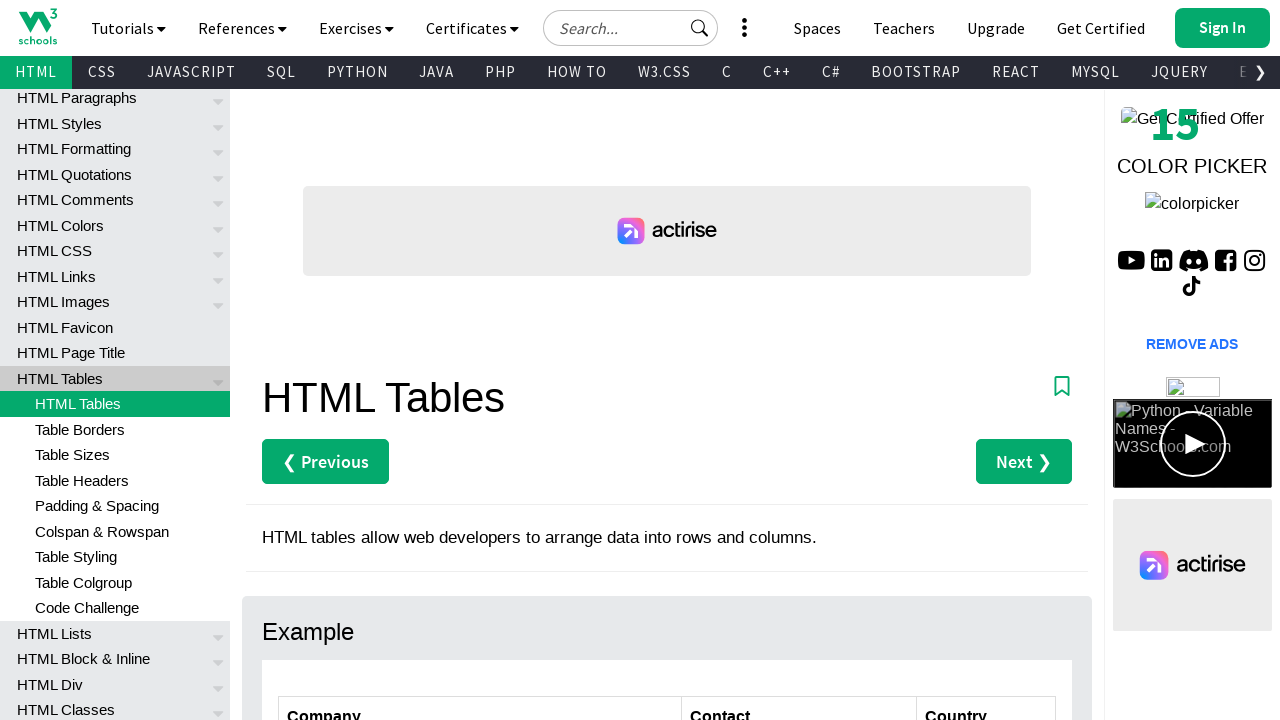

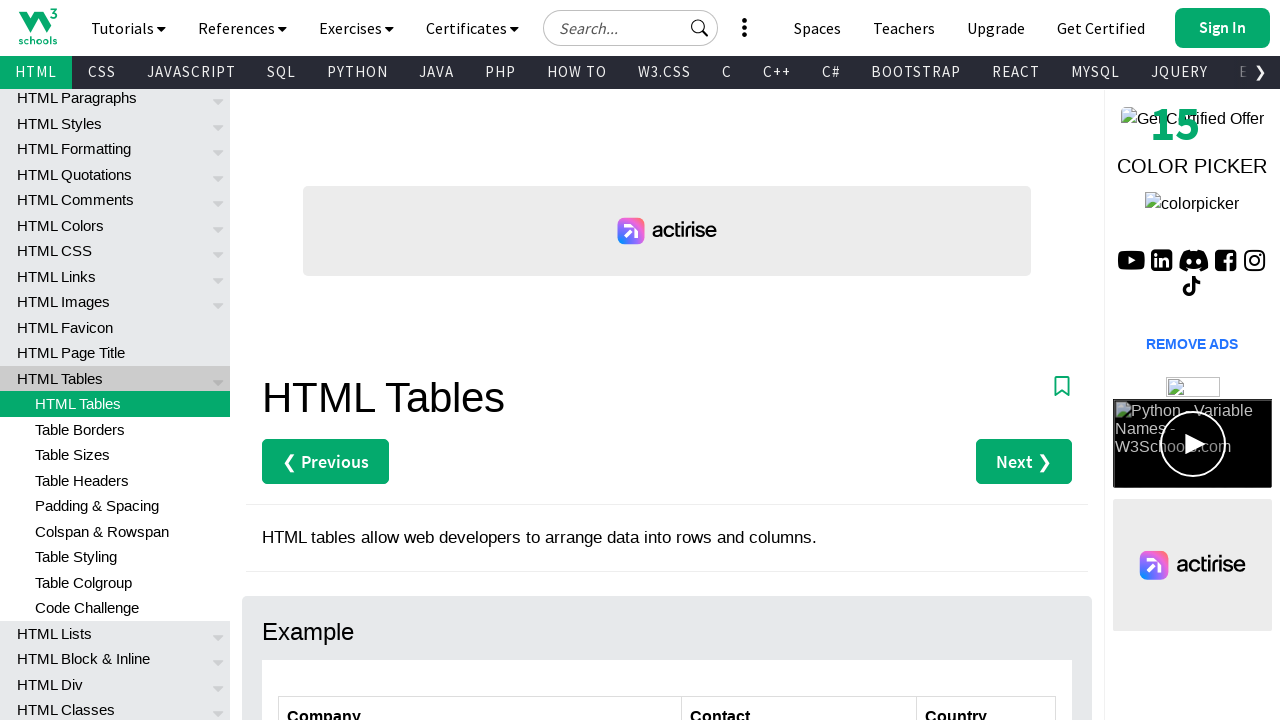